Tests hover functionality on a tooltip element and verifies the tooltip content is displayed correctly

Starting URL: https://automationfc.github.io/jquery-tooltip/

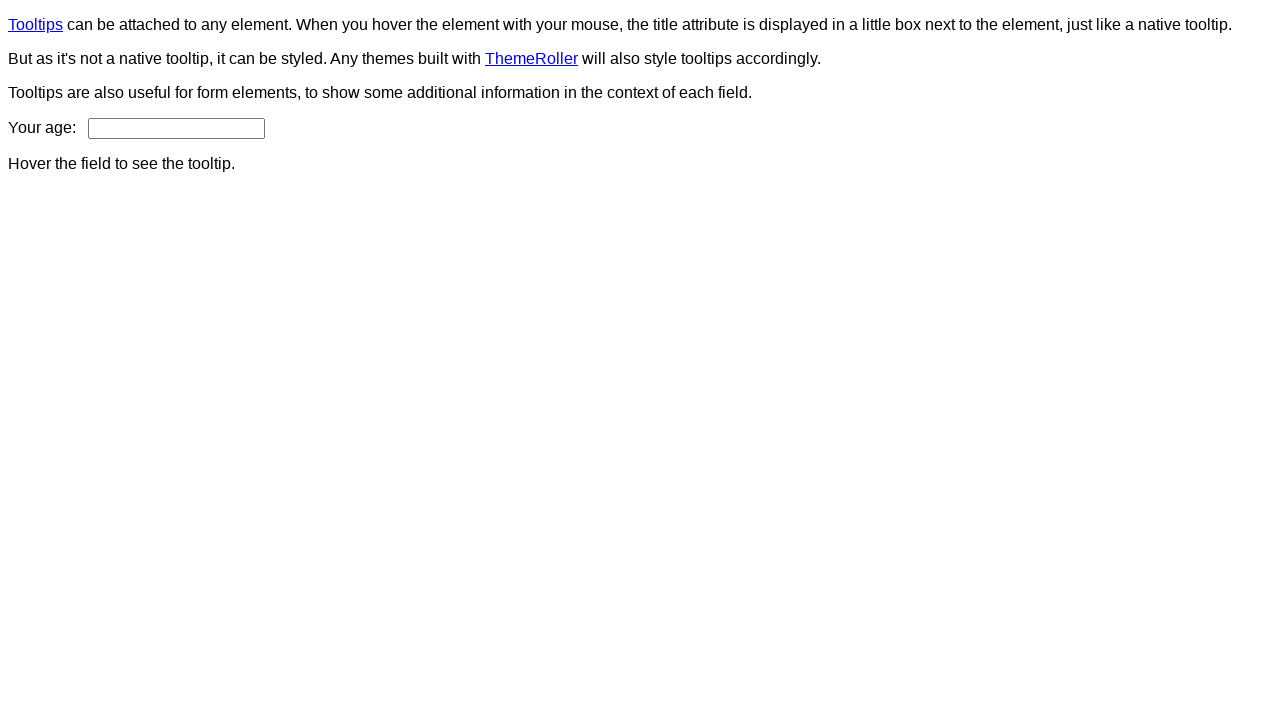

Hovered over age input field to trigger tooltip at (176, 128) on #age
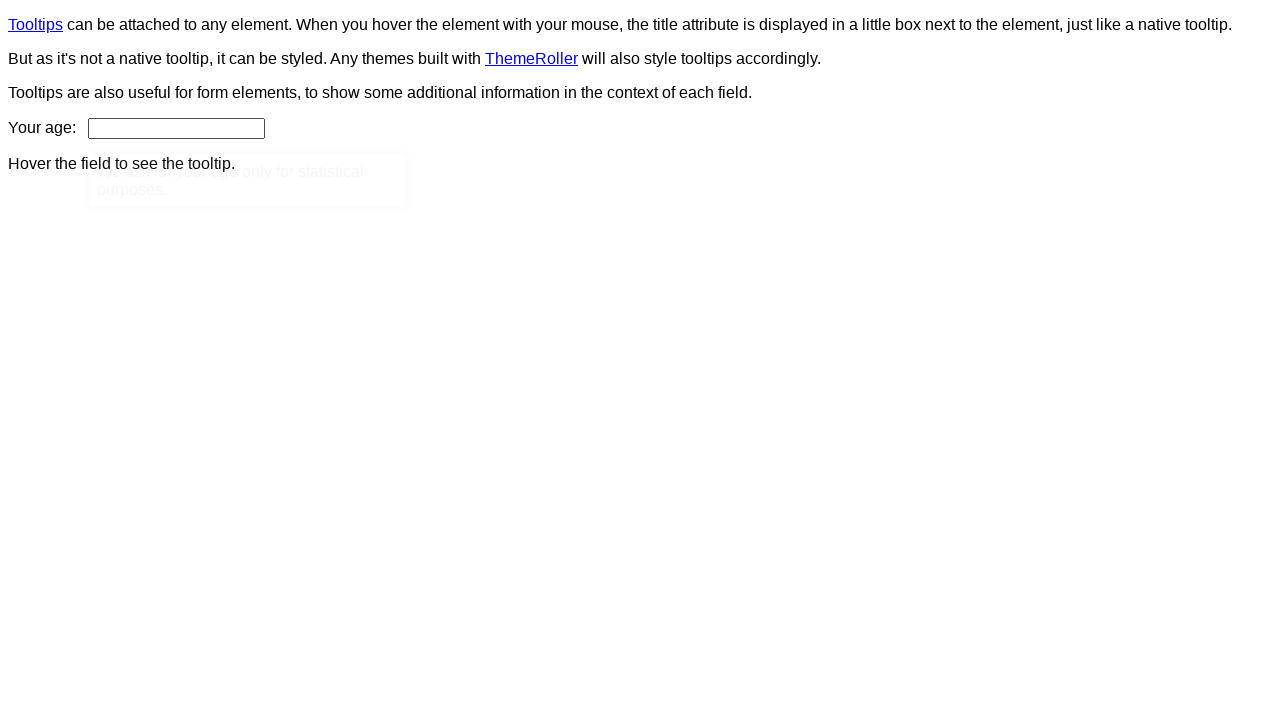

Tooltip content element appeared
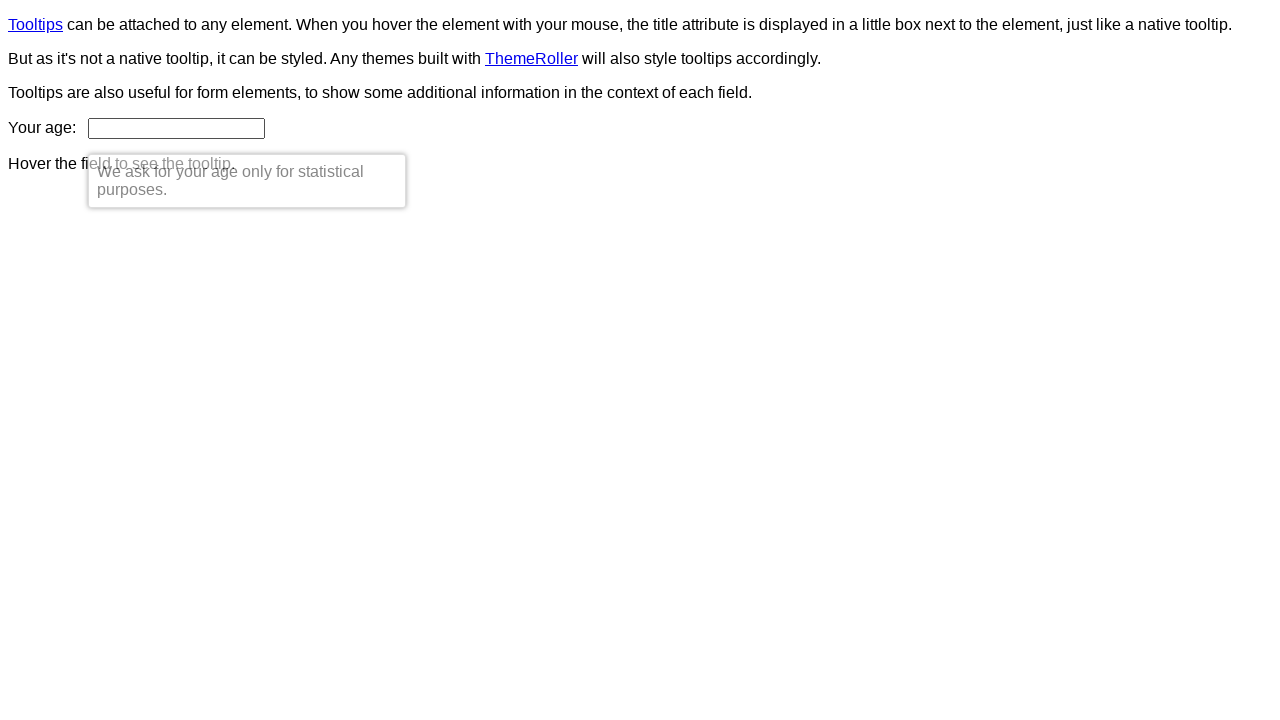

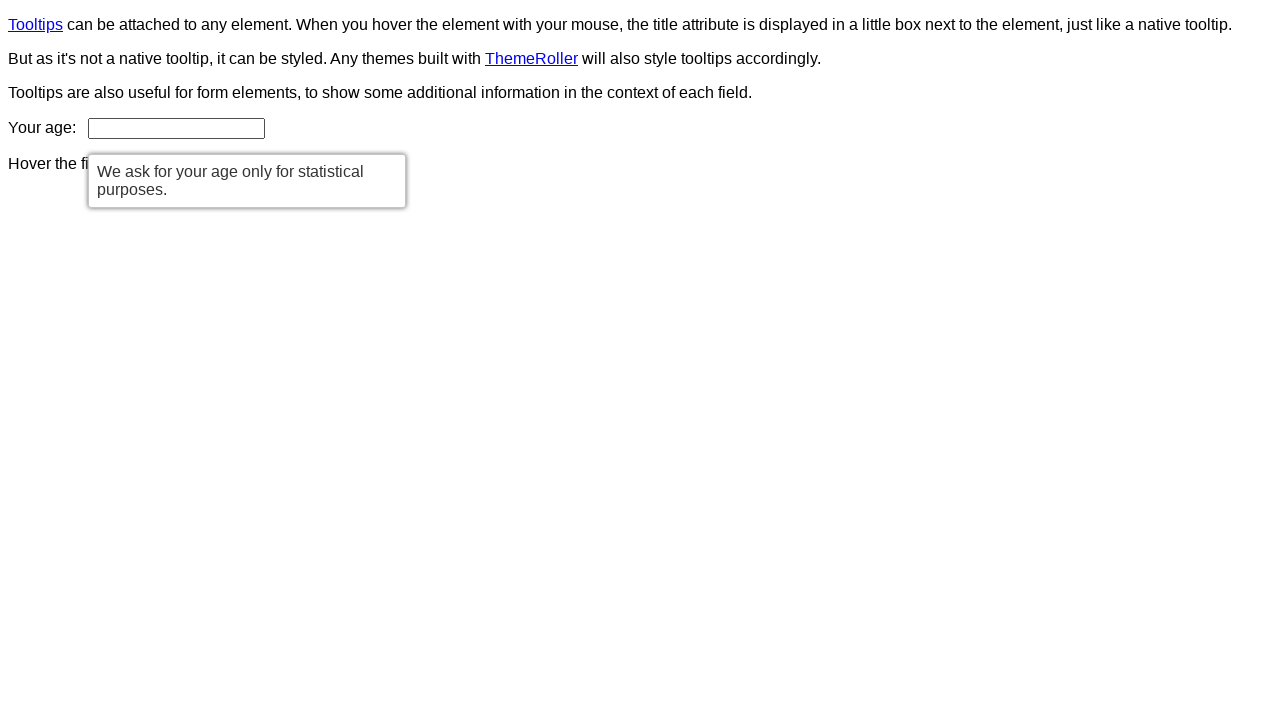